Tests filtering to display only active (non-completed) todo items

Starting URL: https://demo.playwright.dev/todomvc

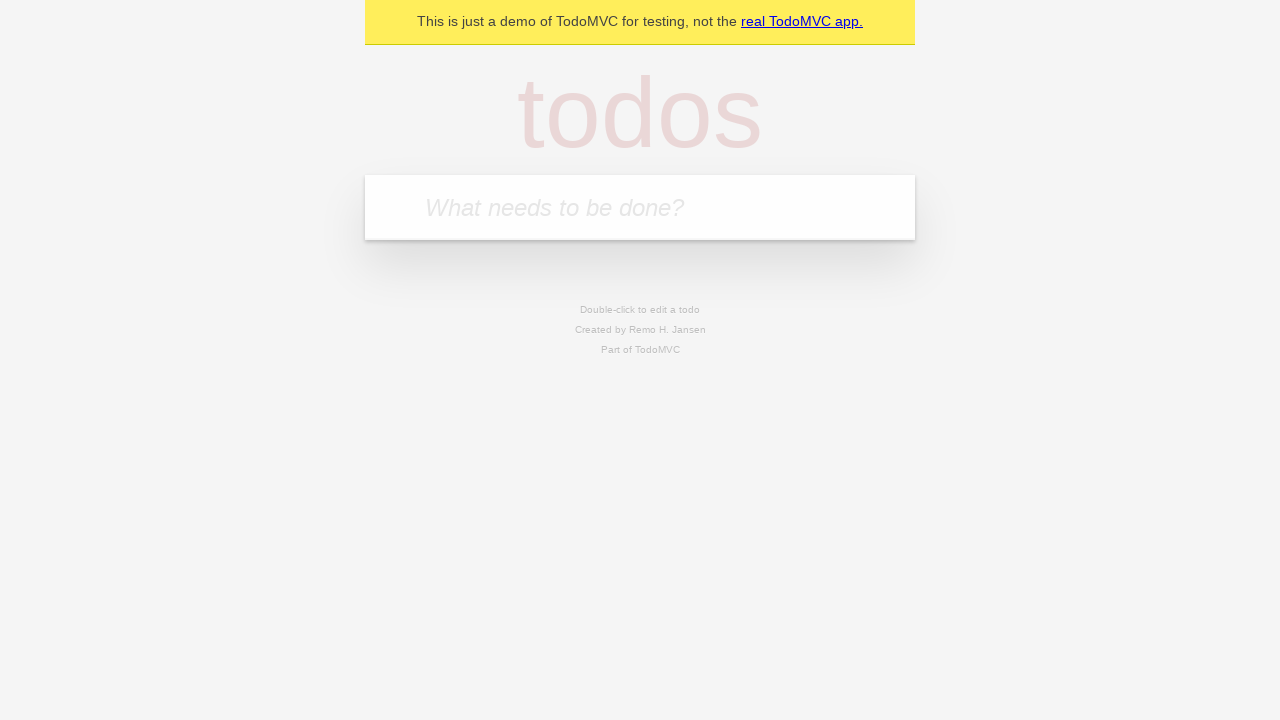

Filled new todo input with 'buy some cheese' on .new-todo
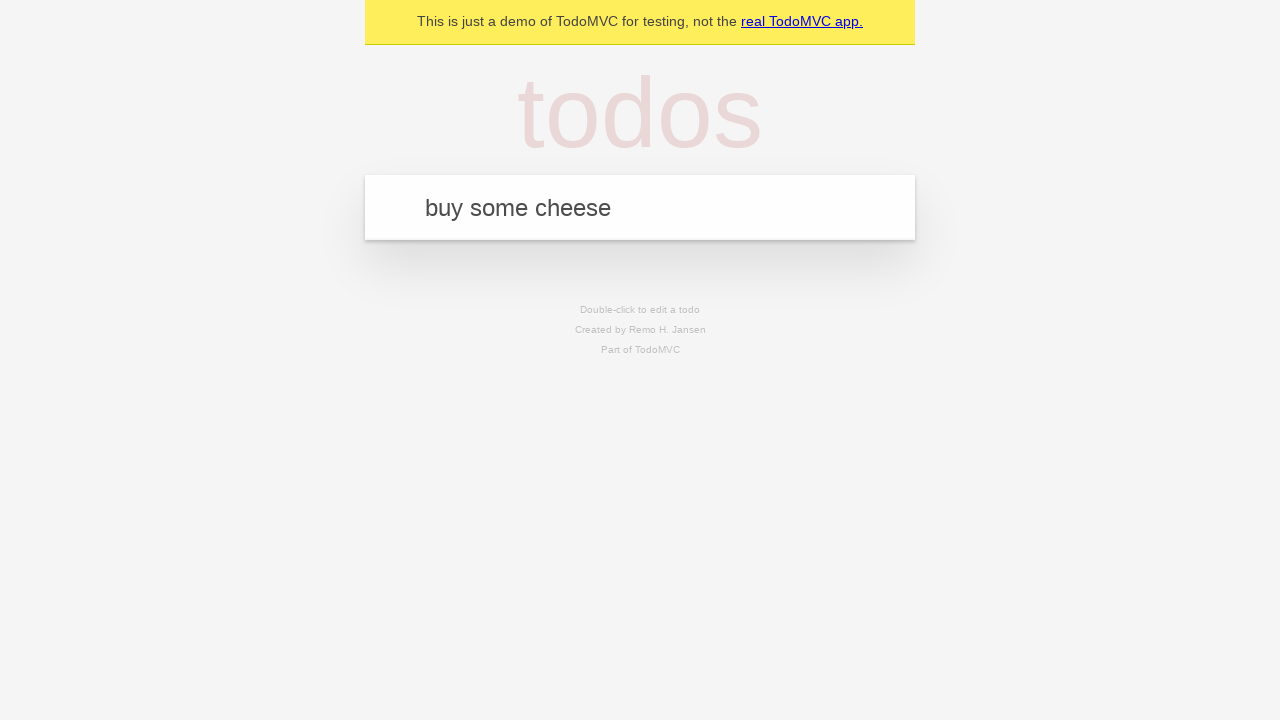

Pressed Enter to add first todo item on .new-todo
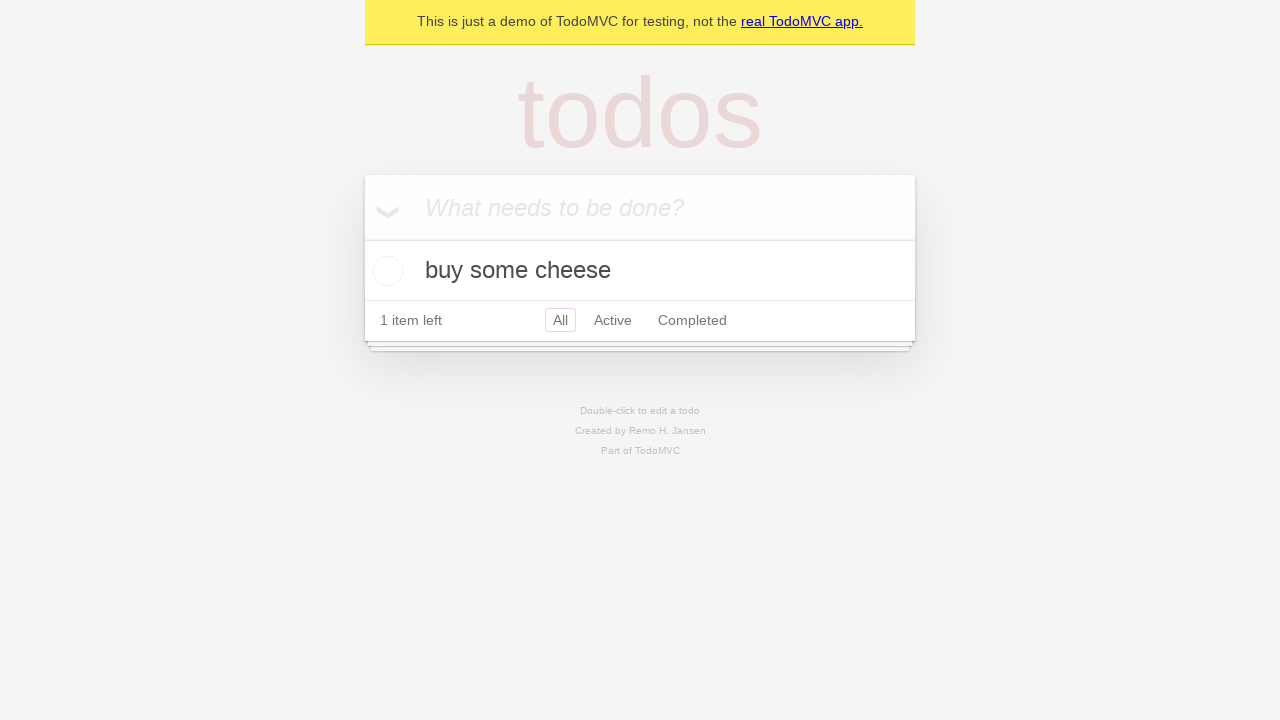

Filled new todo input with 'feed the cat' on .new-todo
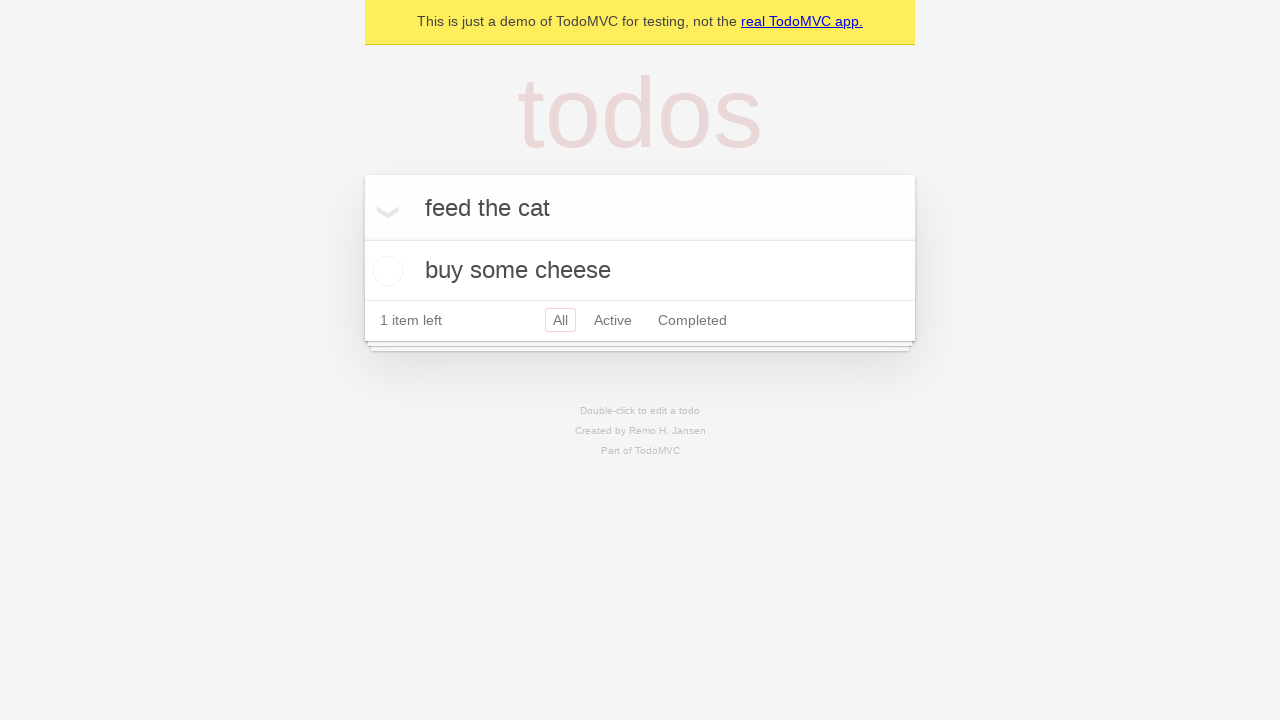

Pressed Enter to add second todo item on .new-todo
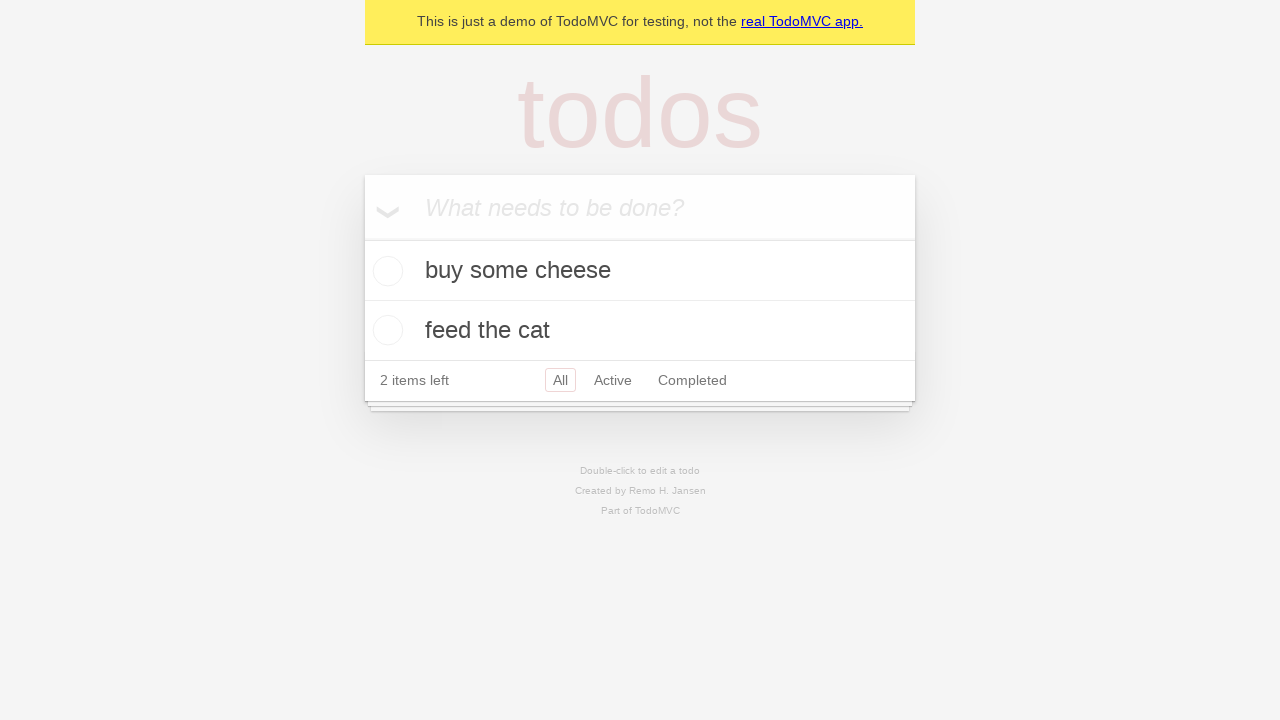

Filled new todo input with 'book a doctors appointment' on .new-todo
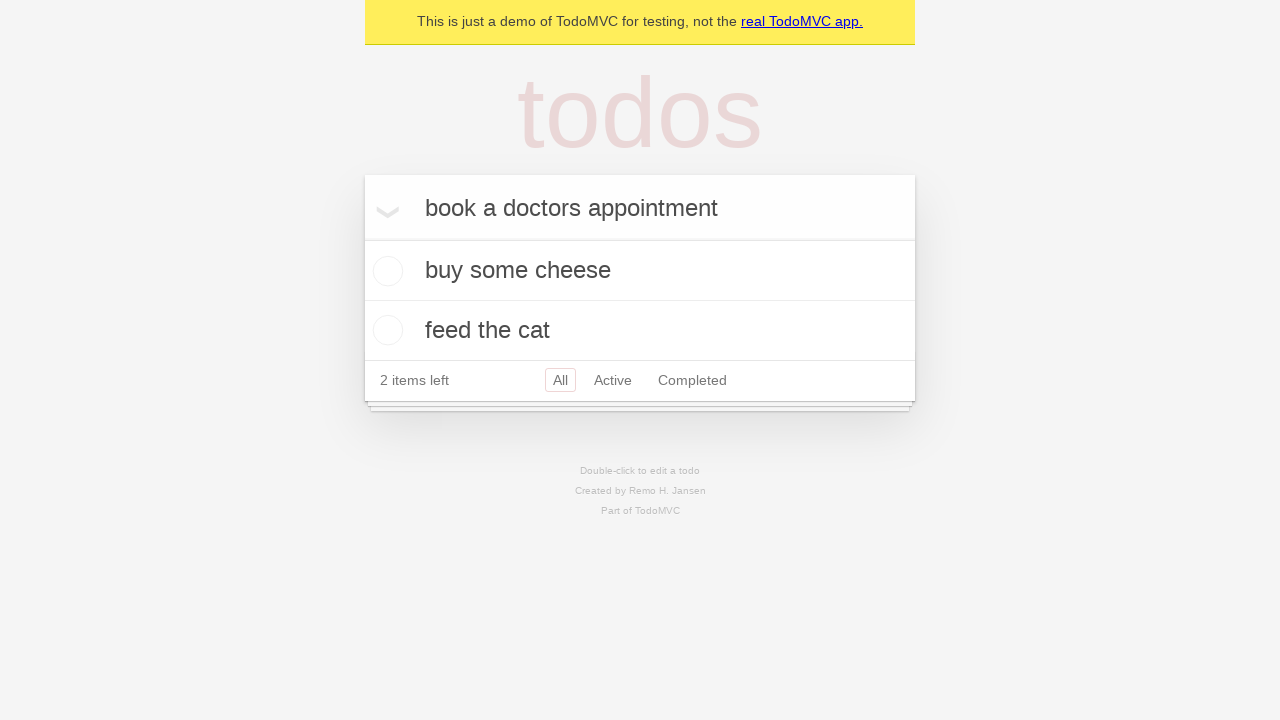

Pressed Enter to add third todo item on .new-todo
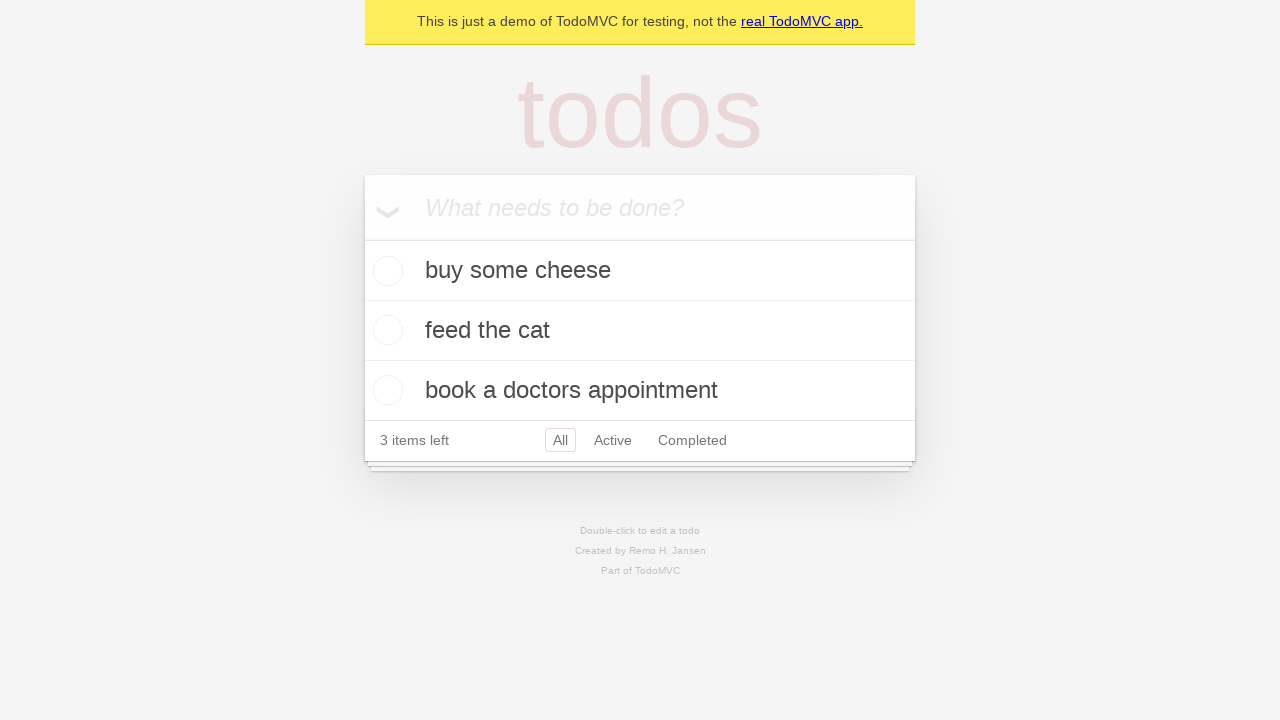

Waited for all three todo items to load
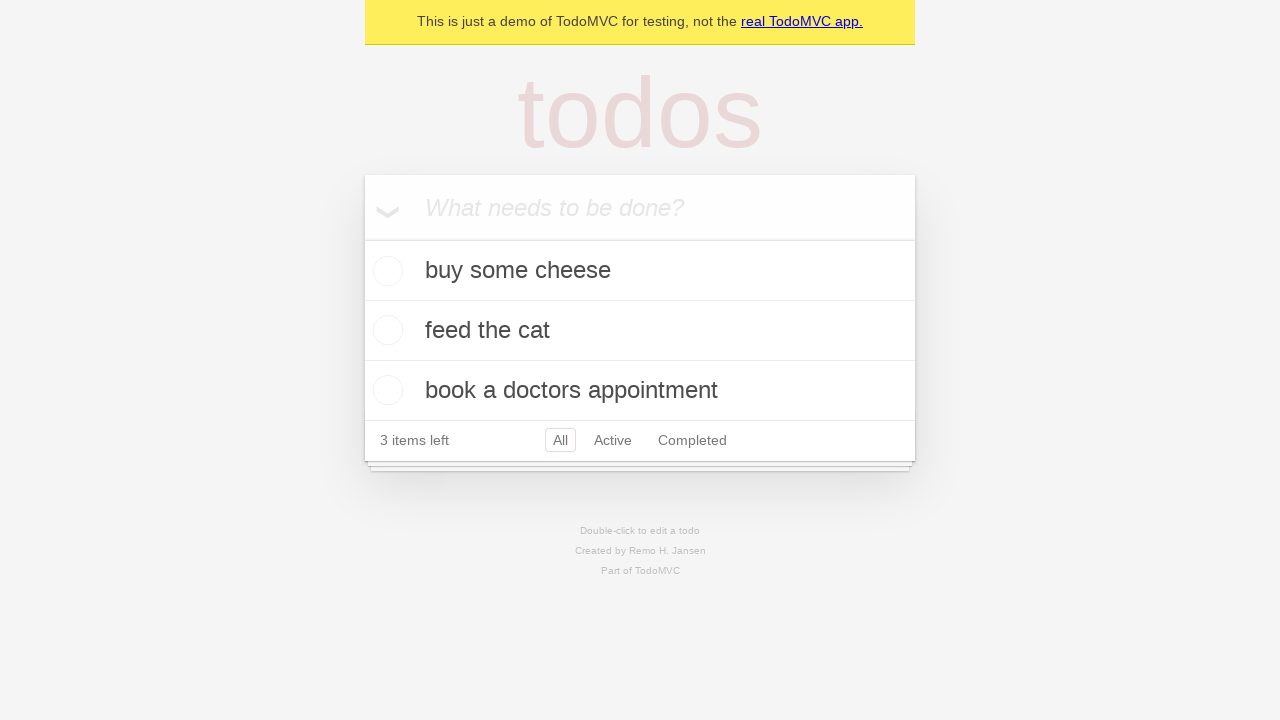

Checked second todo item to mark it as completed at (385, 330) on .todo-list li .toggle >> nth=1
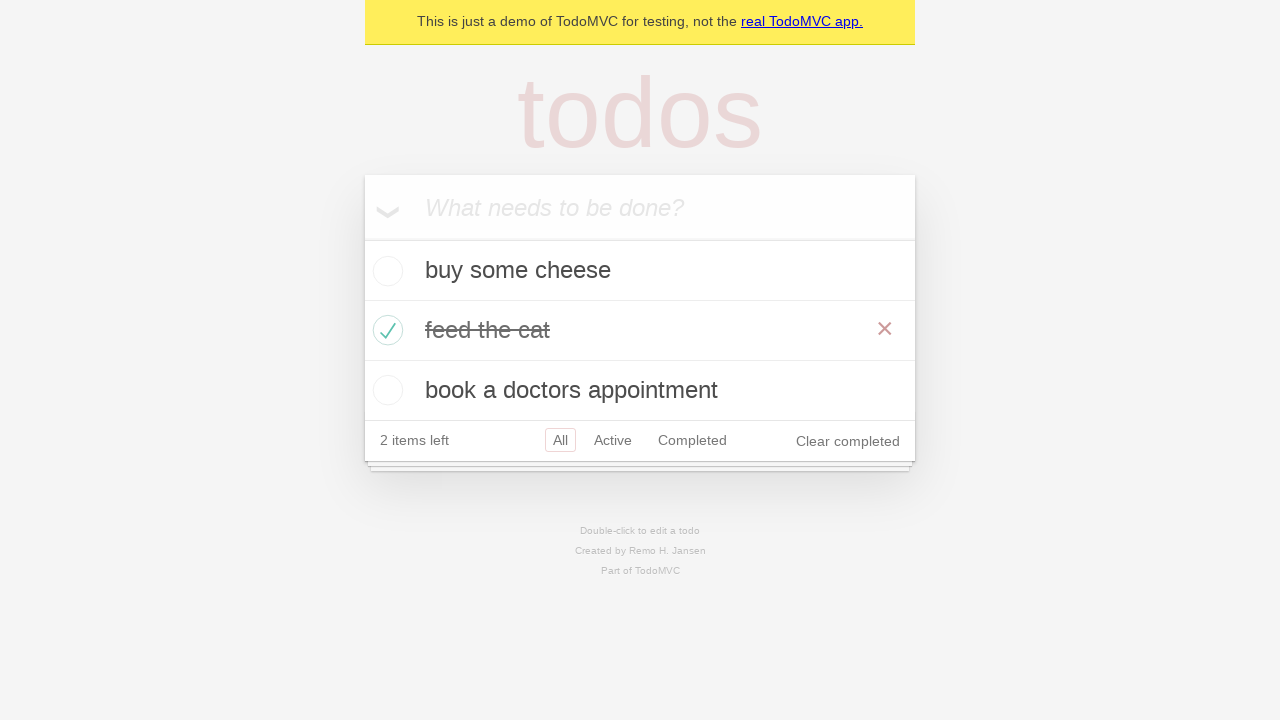

Clicked Active filter to display only non-completed items at (613, 440) on .filters >> text=Active
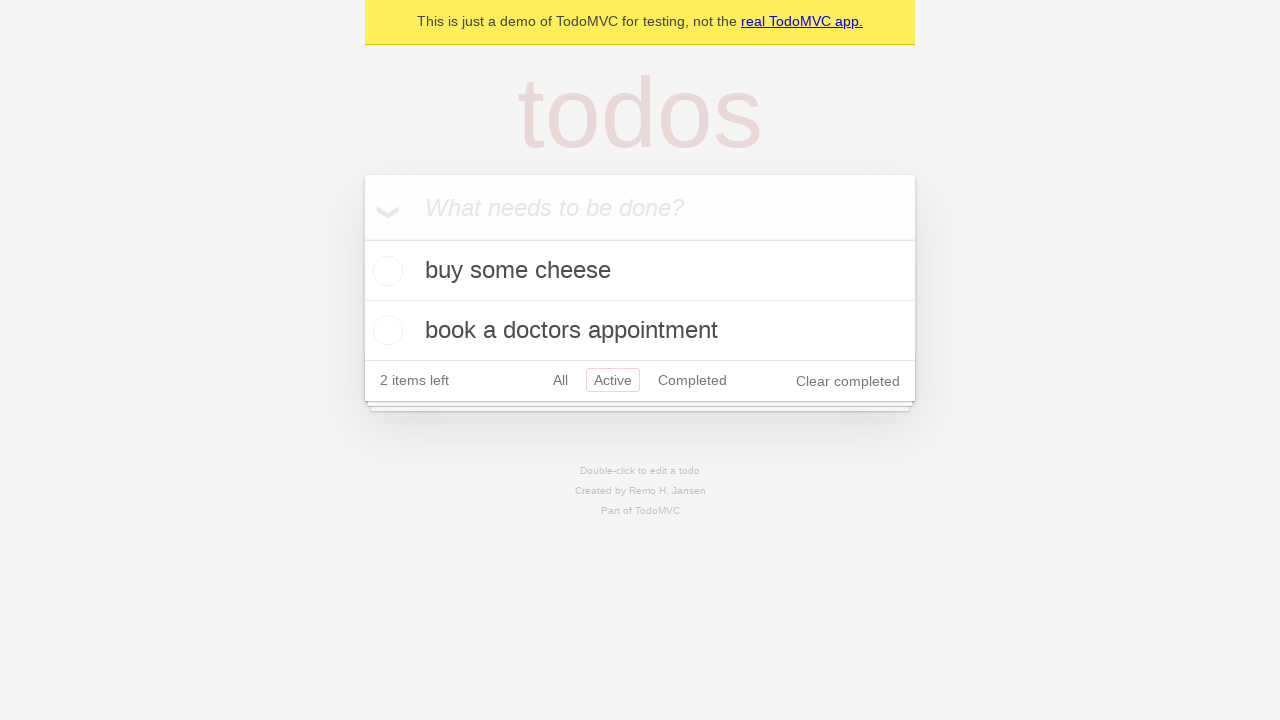

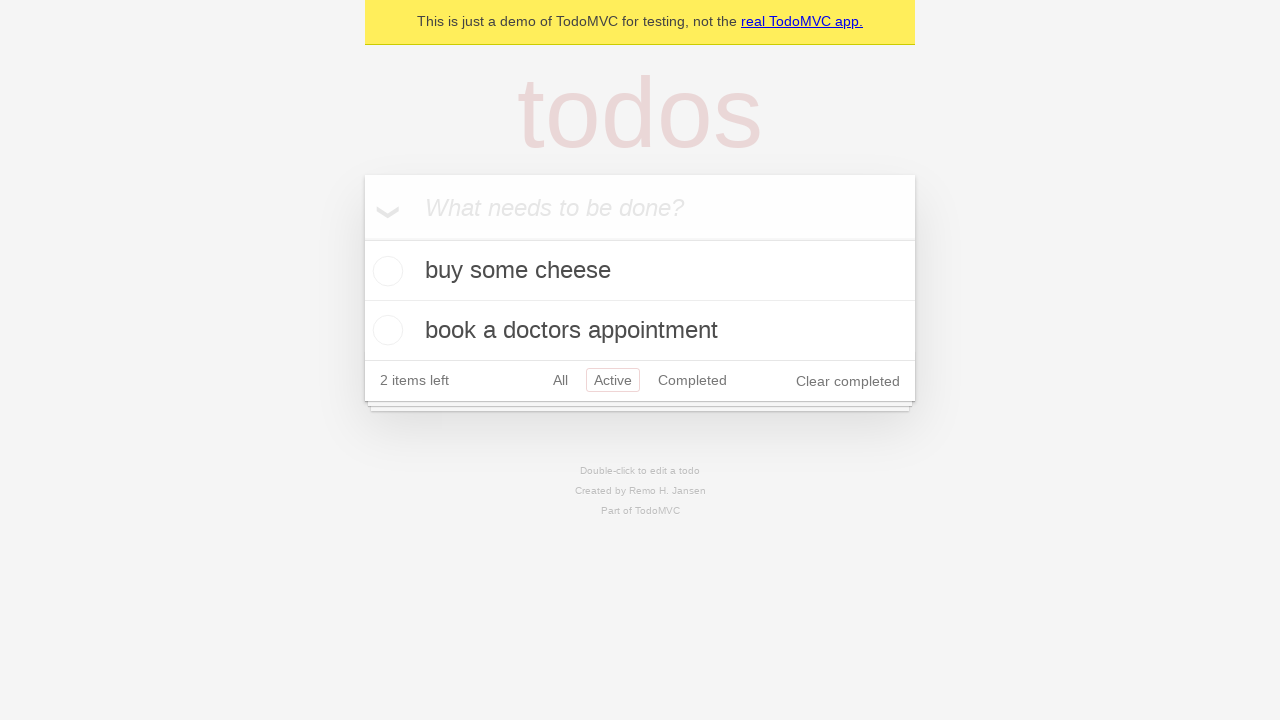